Opens the Buttons section and performs double click, right click, and regular click actions to verify the corresponding messages are displayed.

Starting URL: https://demoqa.com/elements

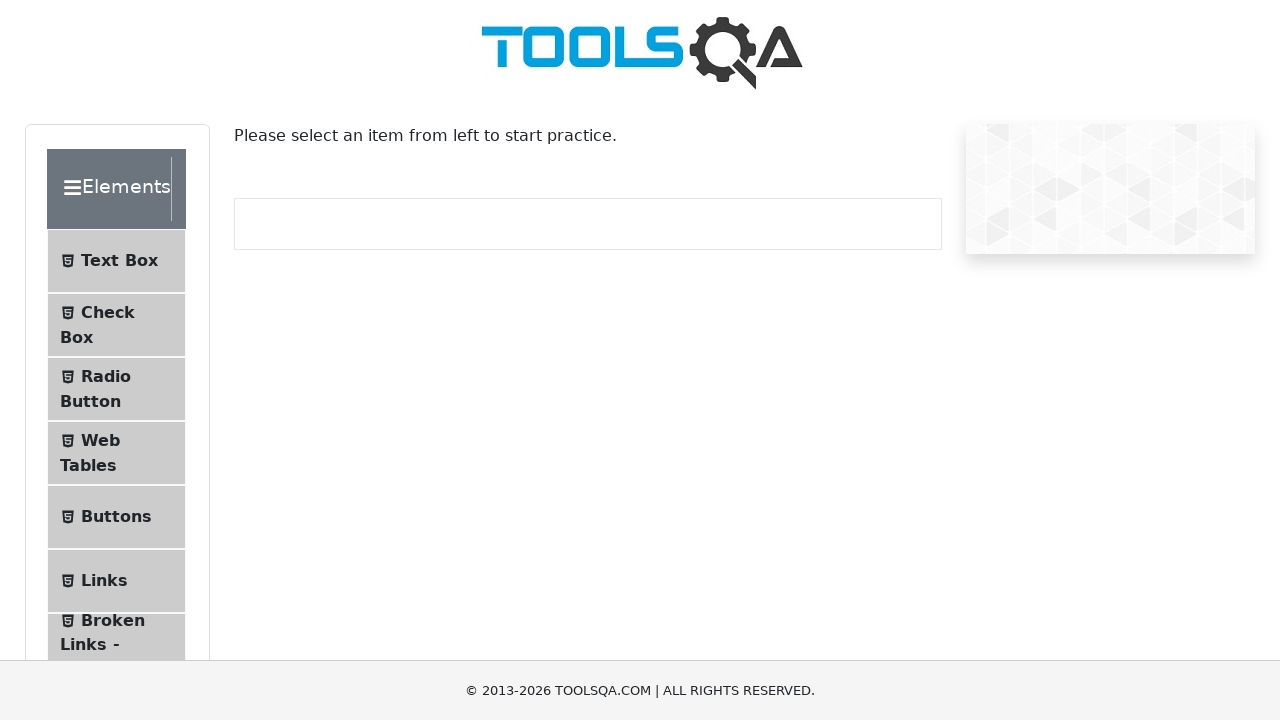

Located Buttons menu item
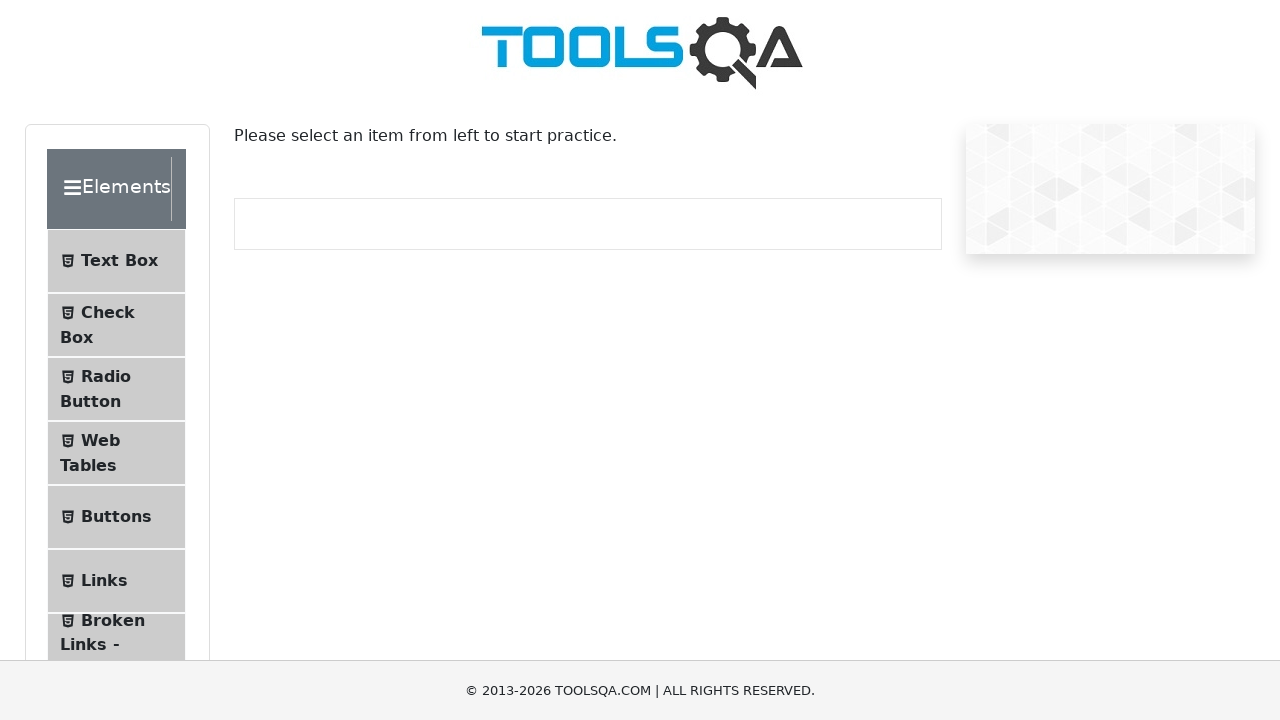

Verified Buttons menu item text
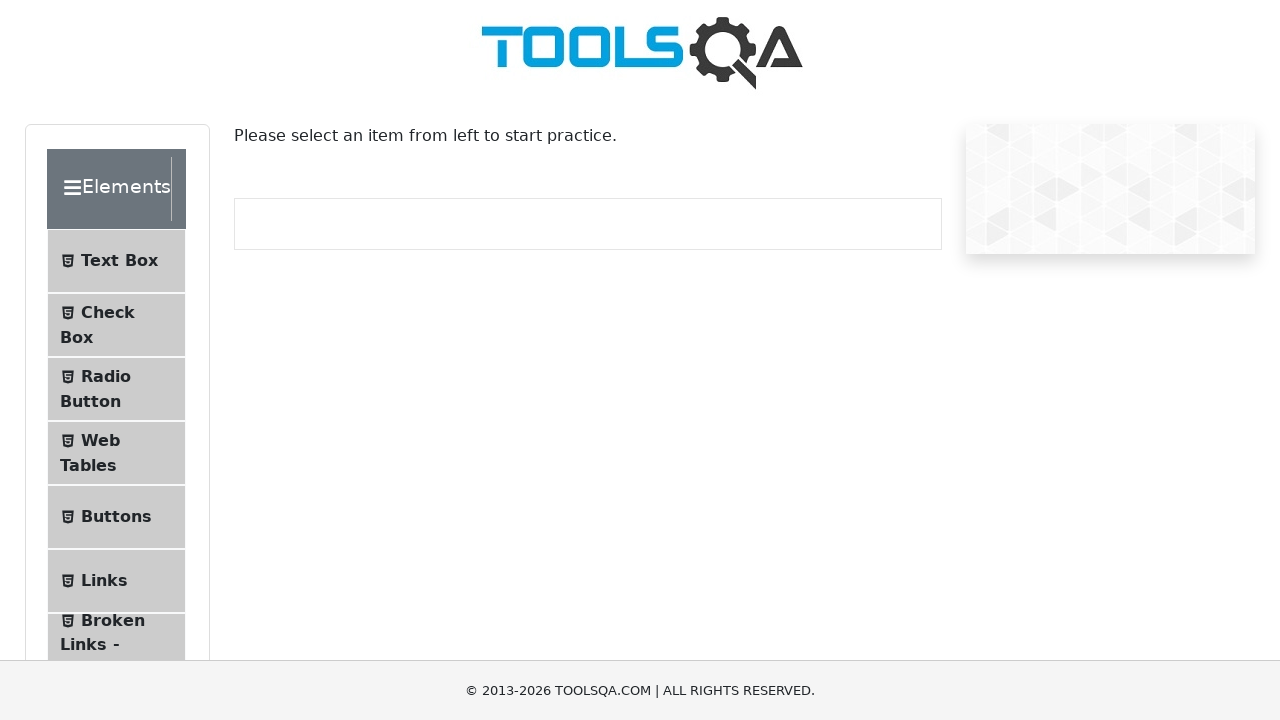

Clicked on Buttons menu item to open Buttons section at (116, 517) on internal:text="Buttons"i
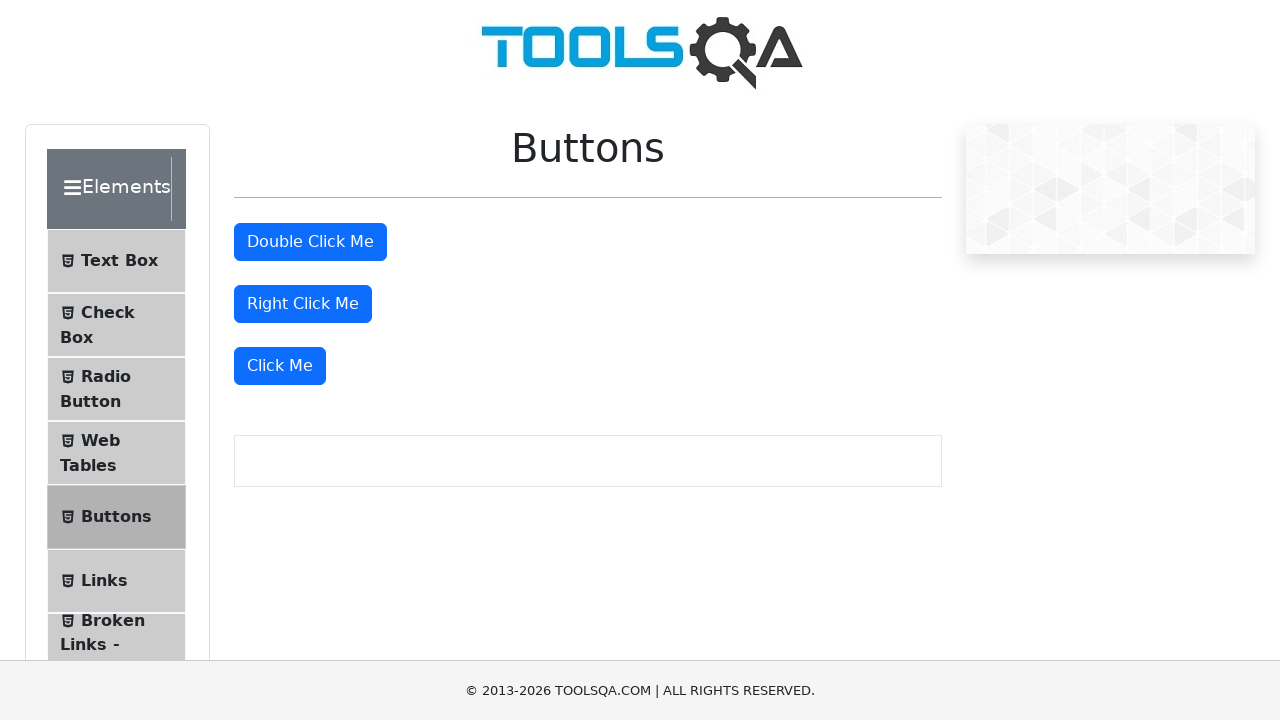

Located primary button elements
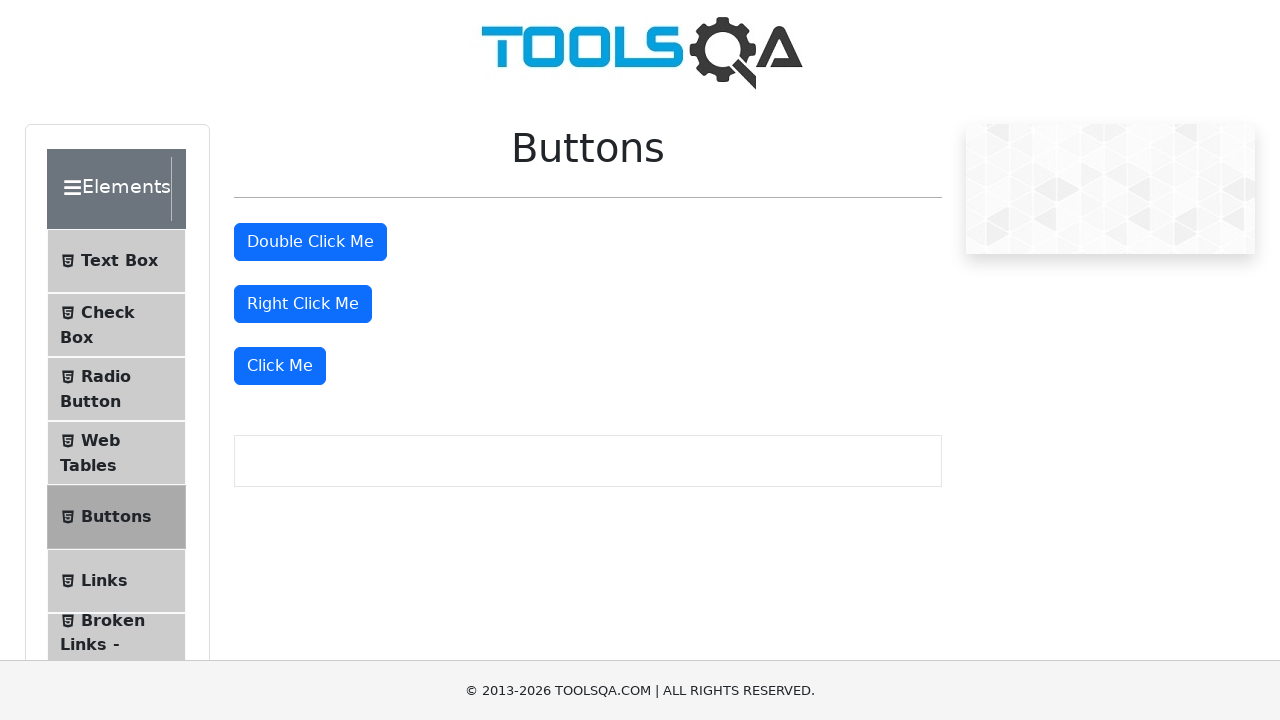

Double clicked the first button at (310, 242) on .btn-primary >> nth=0
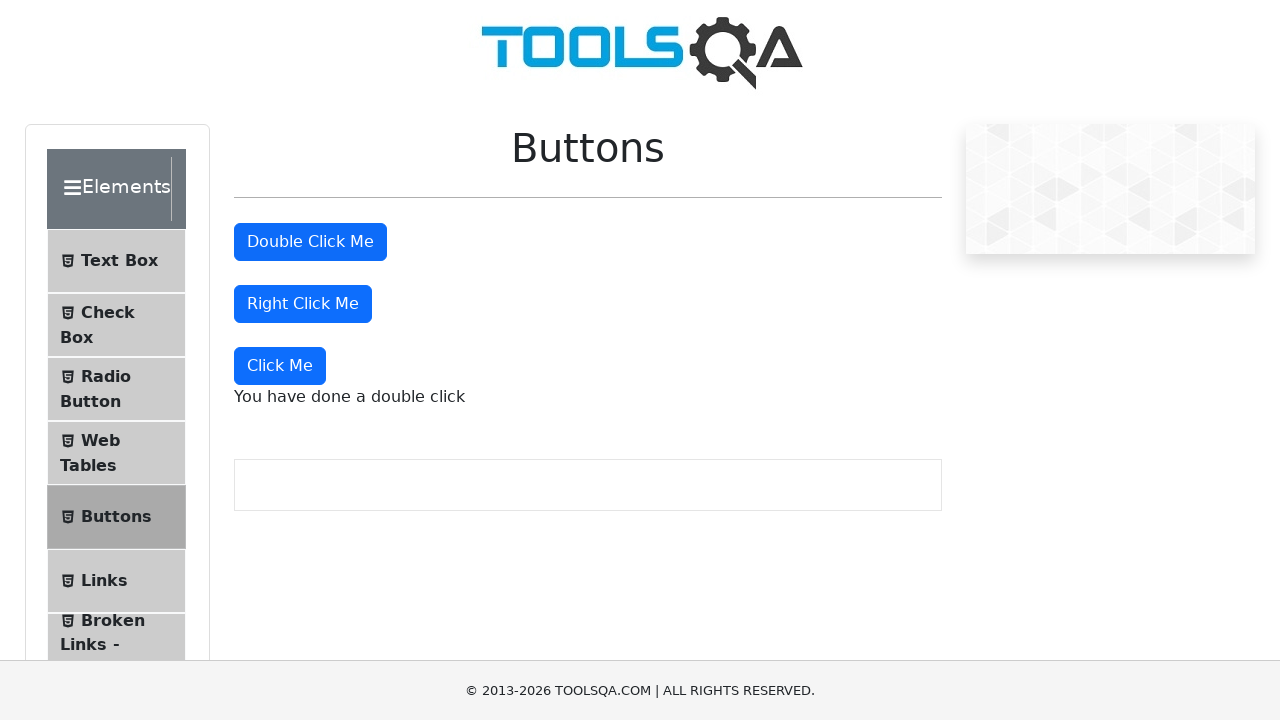

Verified double click message appeared
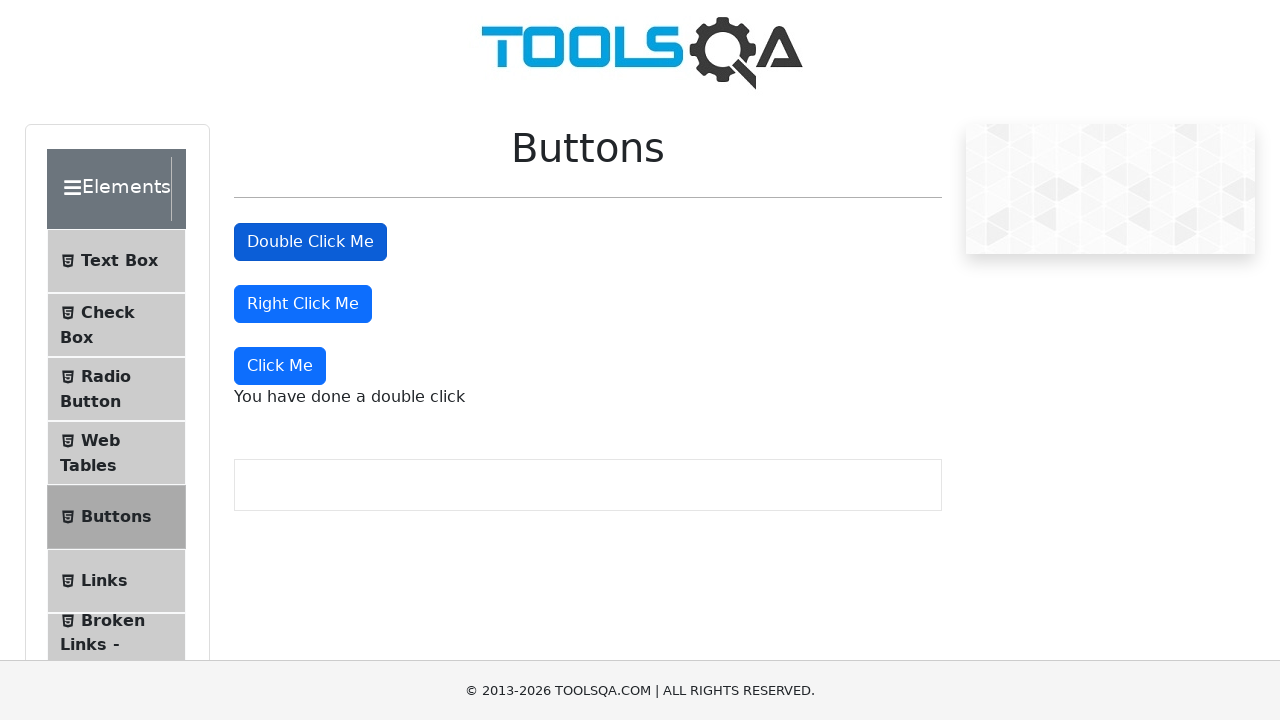

Right clicked the second button at (303, 304) on .btn-primary >> nth=1
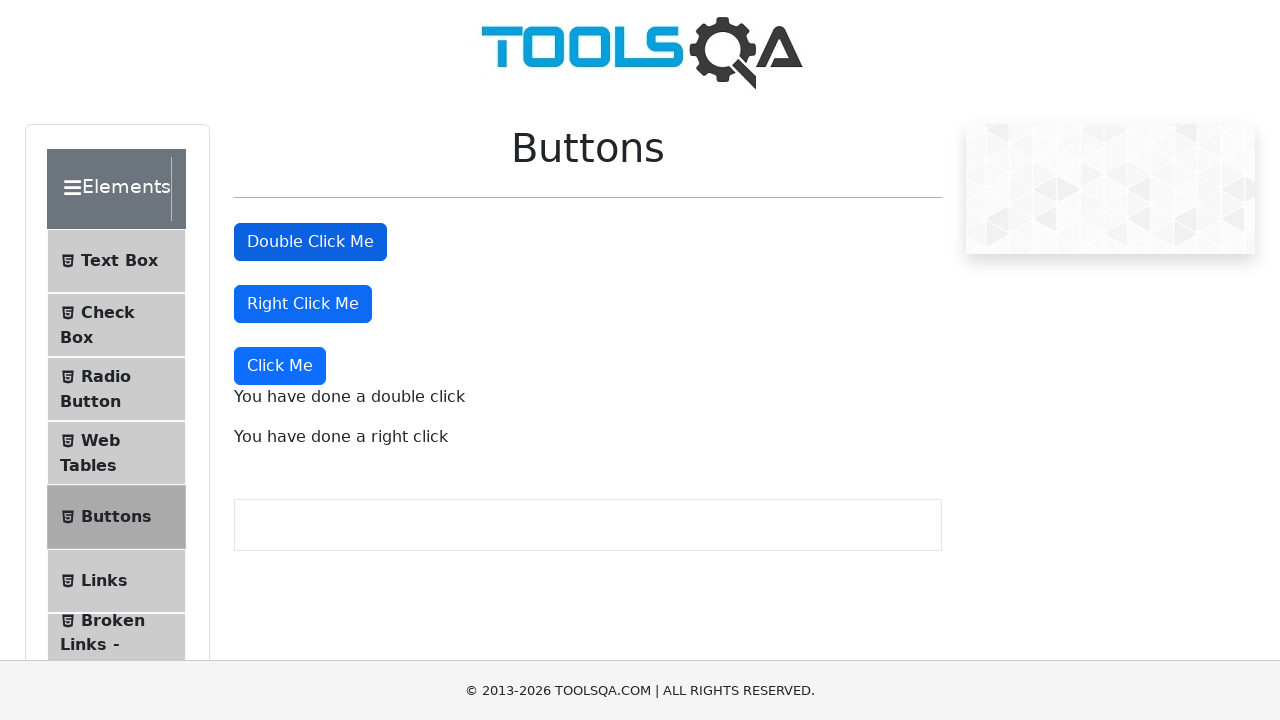

Verified right click message appeared
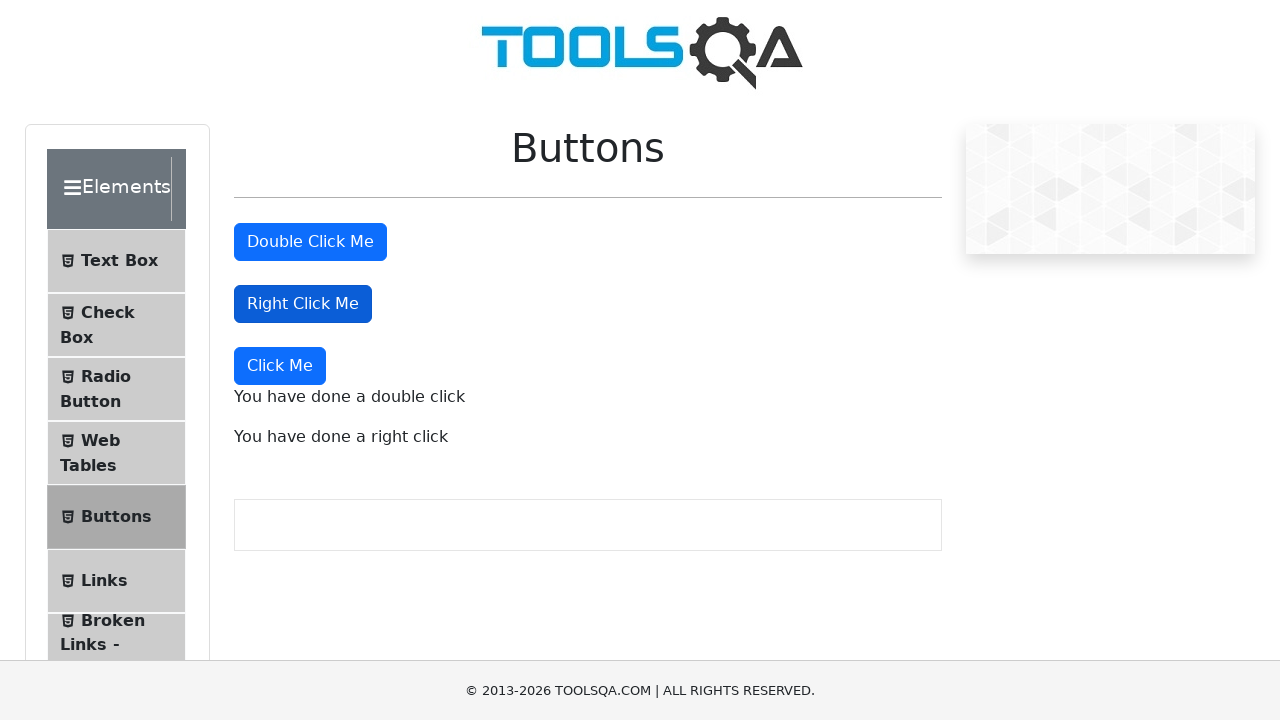

Clicked the third button with regular click at (280, 366) on .btn-primary >> nth=2
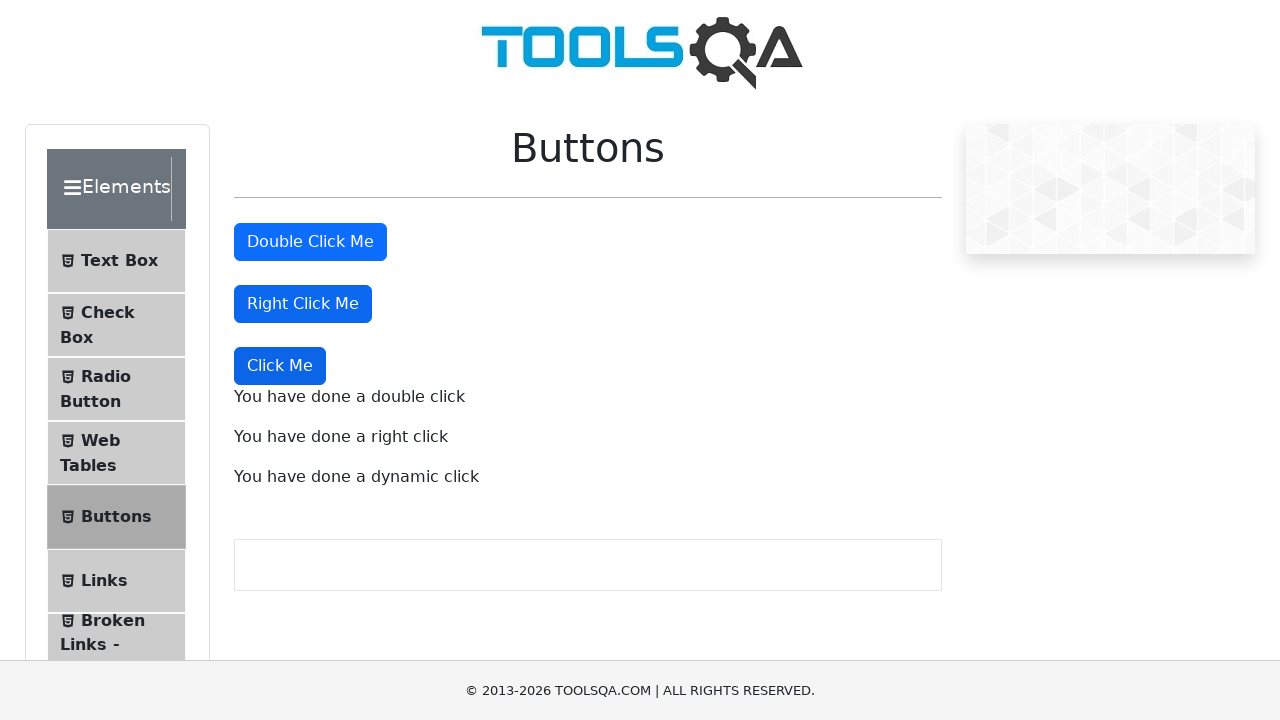

Verified dynamic click message appeared
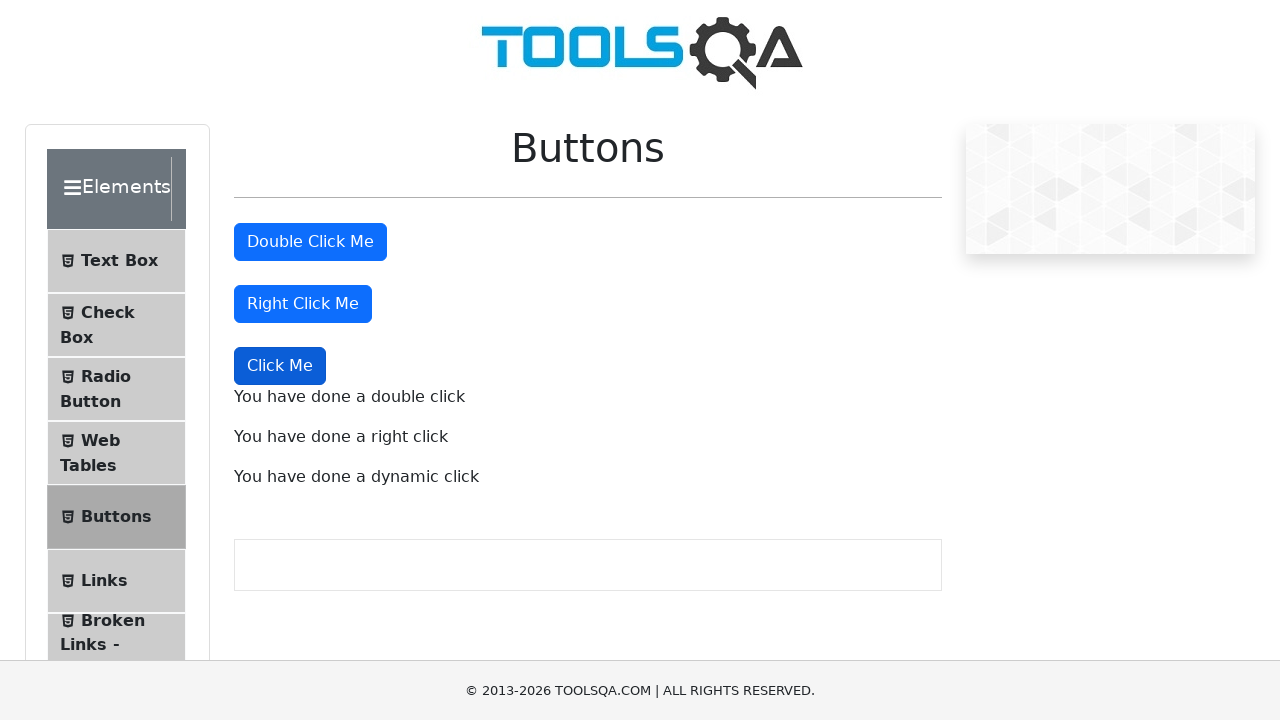

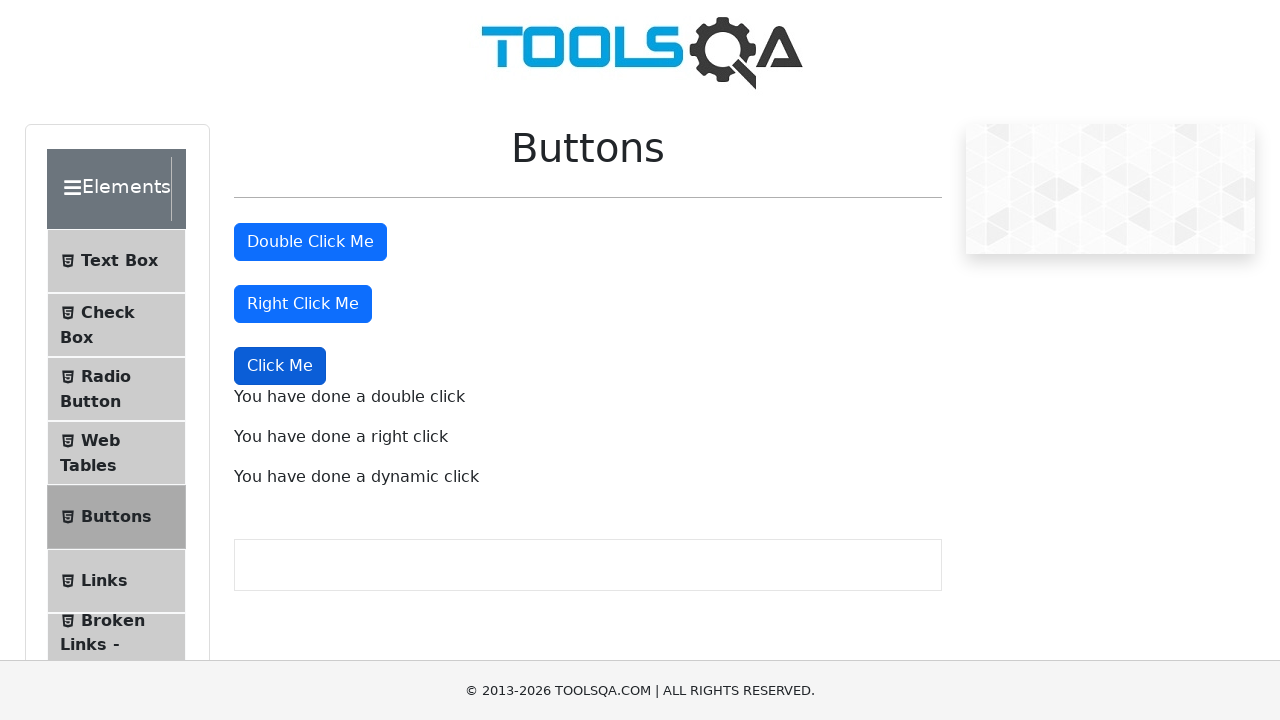